Navigates to the Zoom homepage. This is a minimal script that only opens the Zoom website without performing any additional actions.

Starting URL: https://zoom.us/

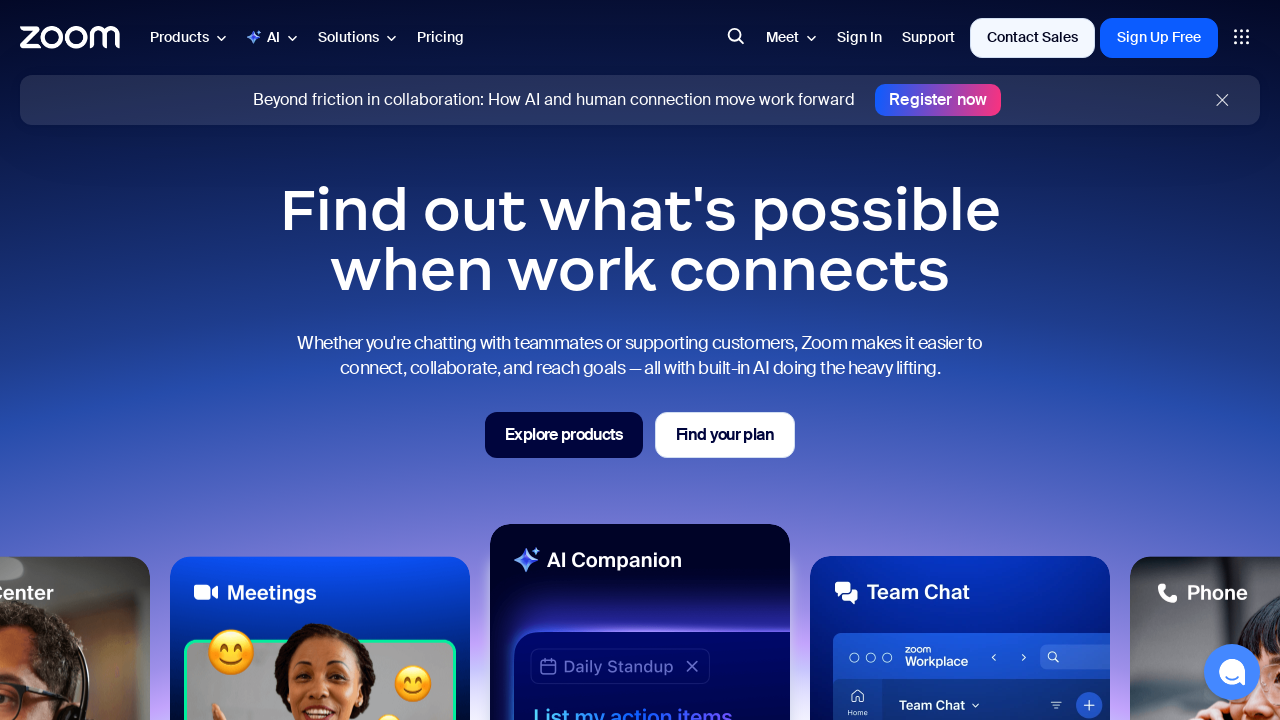

Navigated to Zoom homepage
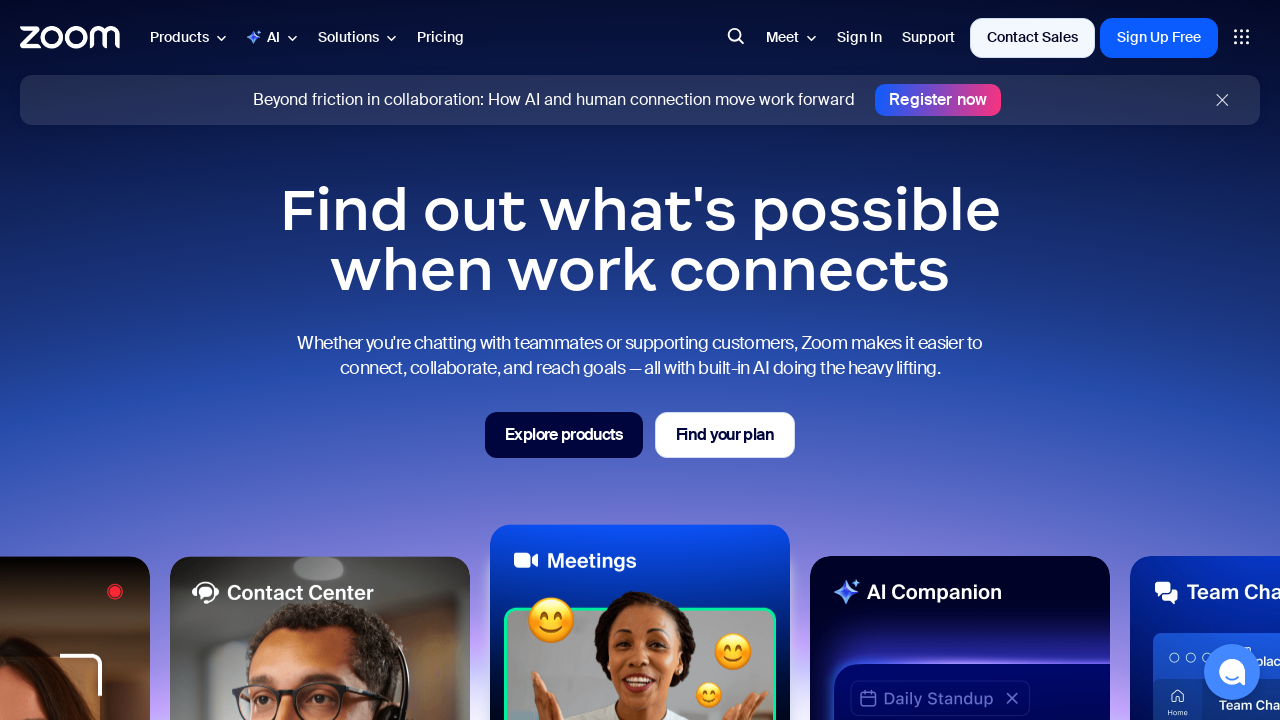

Zoom homepage fully loaded
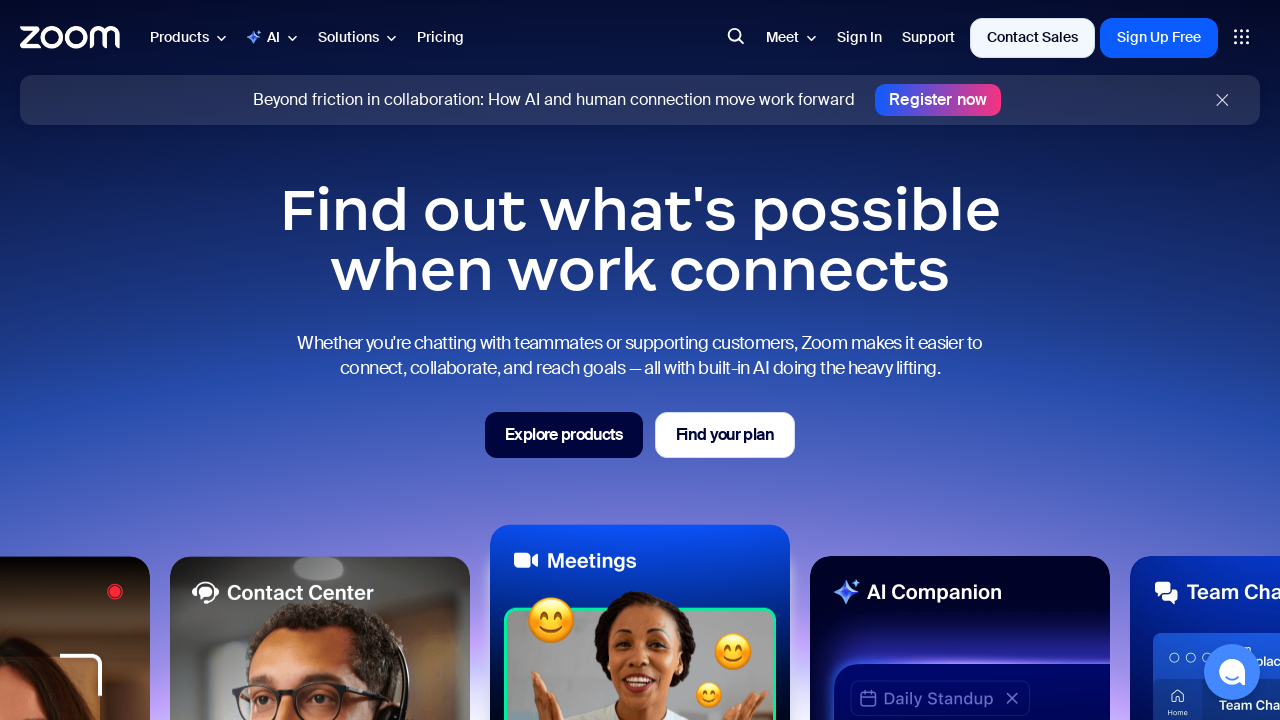

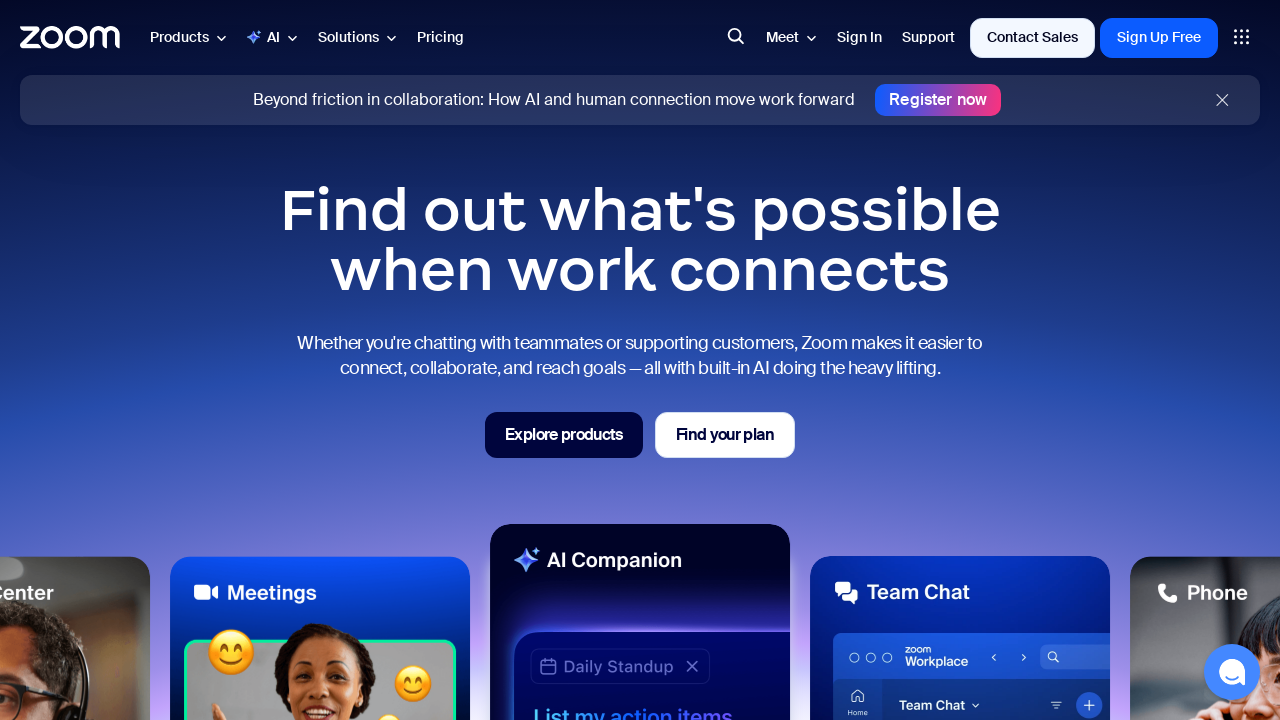